Navigates to the Indian Government e-Procurement portal and clicks through page links, likely to access a download section or file.

Starting URL: https://eprocure.gov.in/eprocure/app

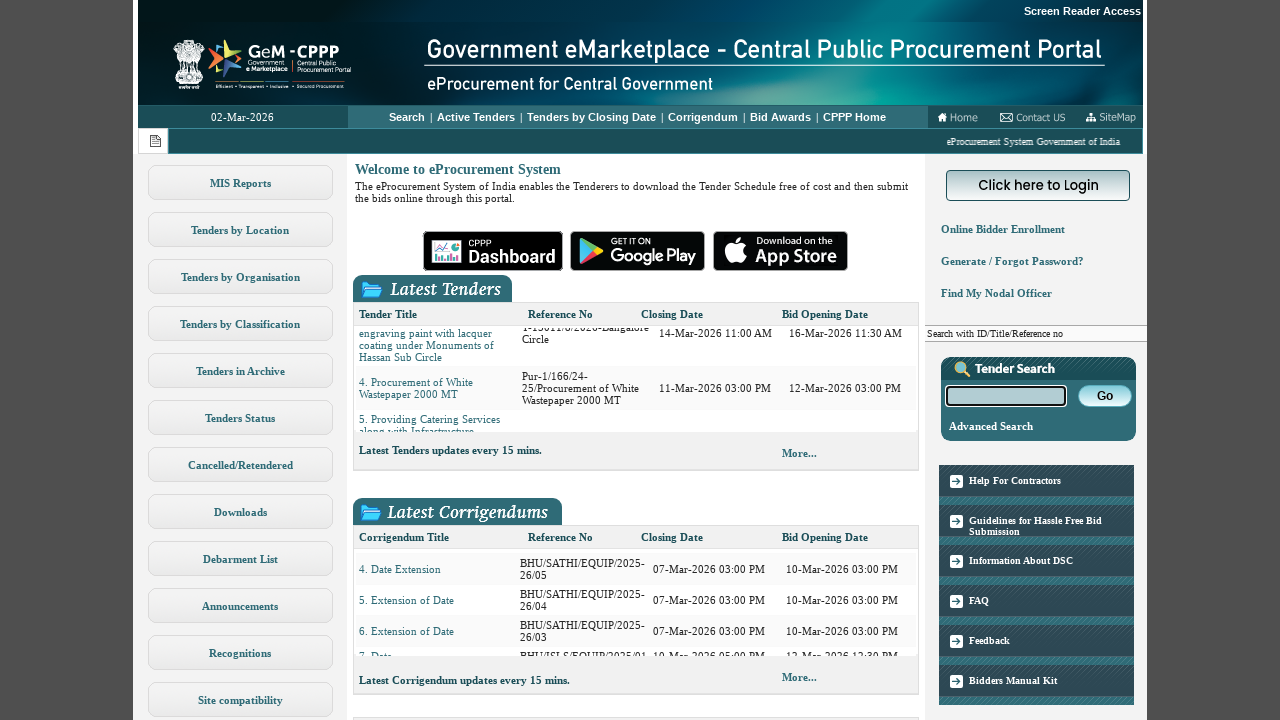

Waited for PageLink_5 selector to be available
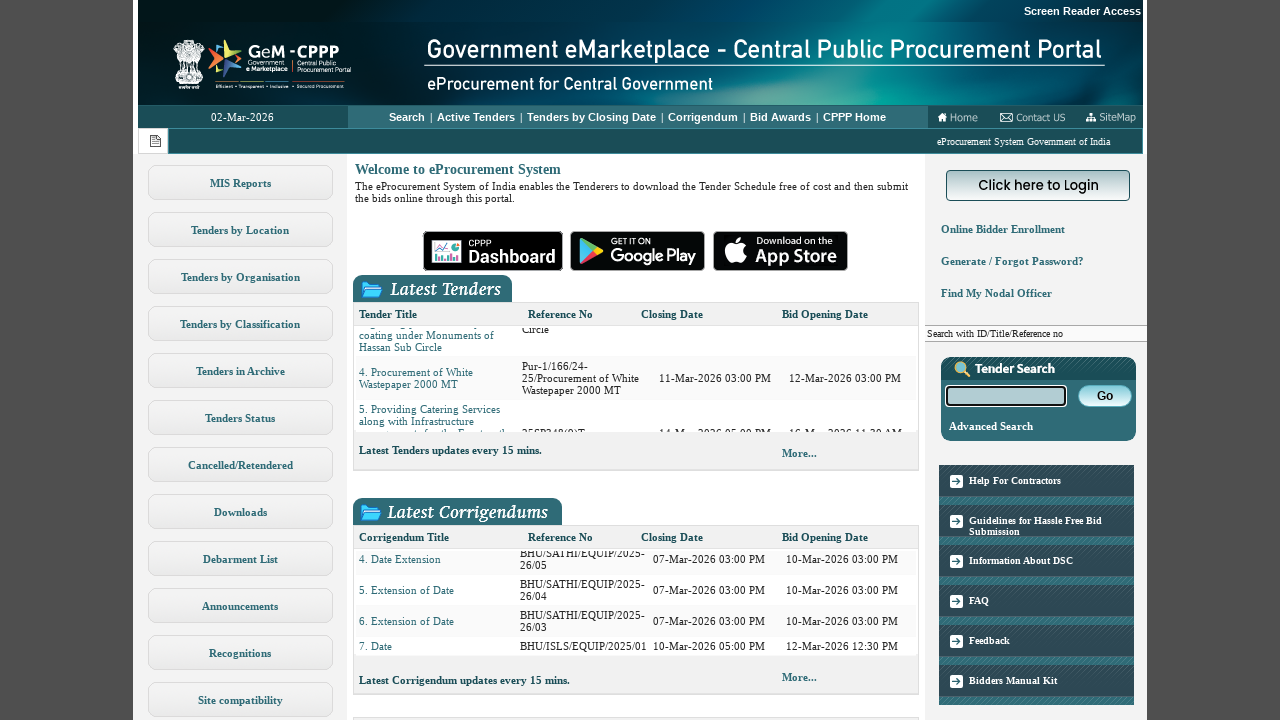

Clicked on PageLink_5 to navigate through page links at (240, 512) on #PageLink_5
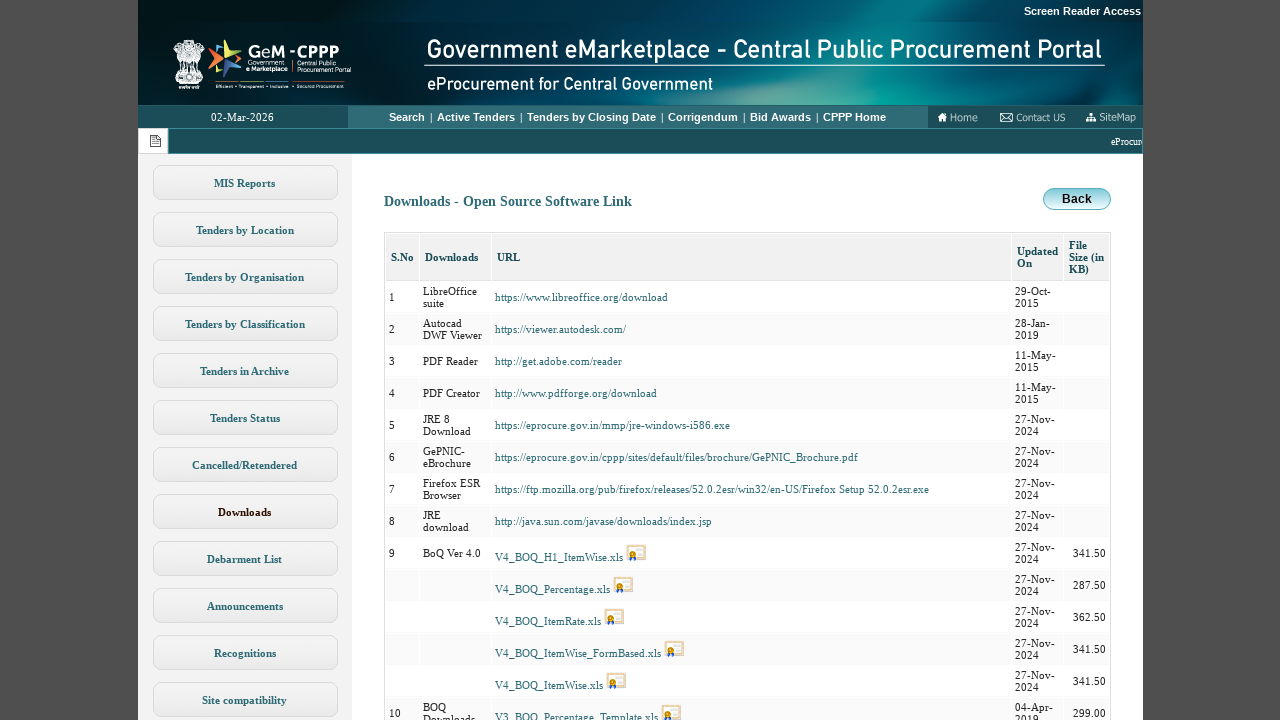

Waited for DirectLink_13 selector to be available after navigation
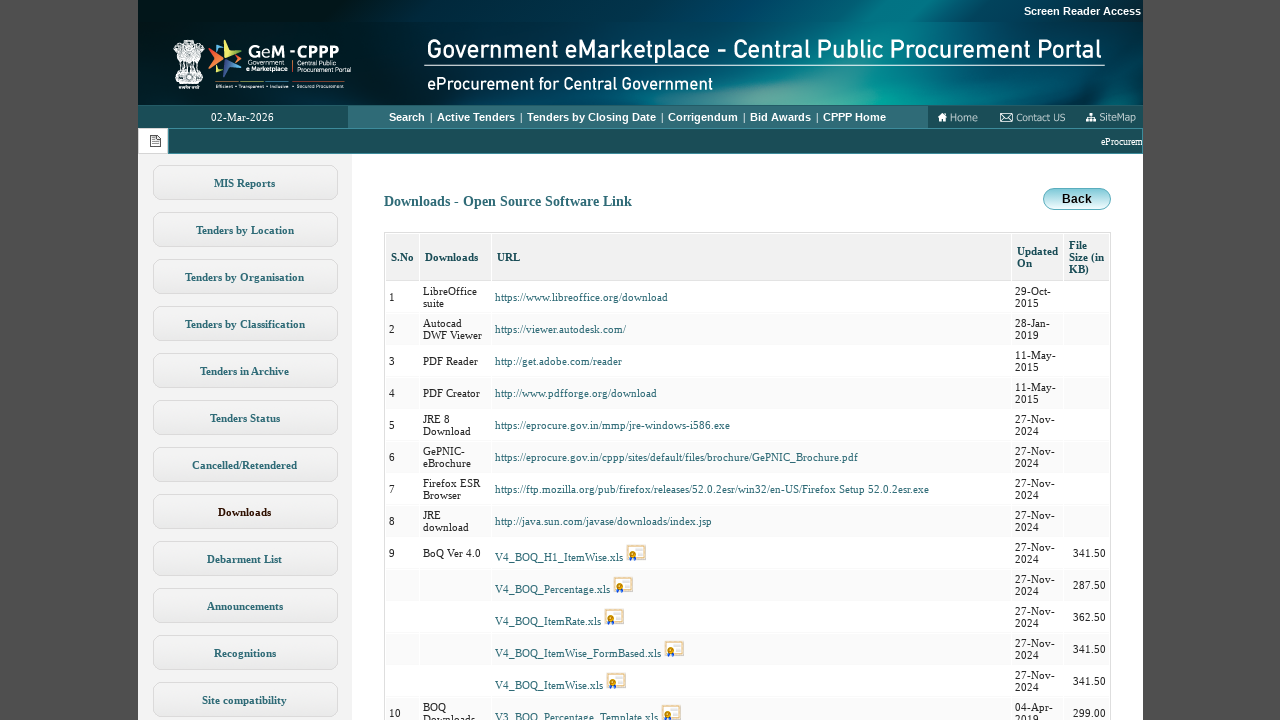

Clicked on DirectLink_13 to access download section or file at (574, 360) on #DirectLink_13
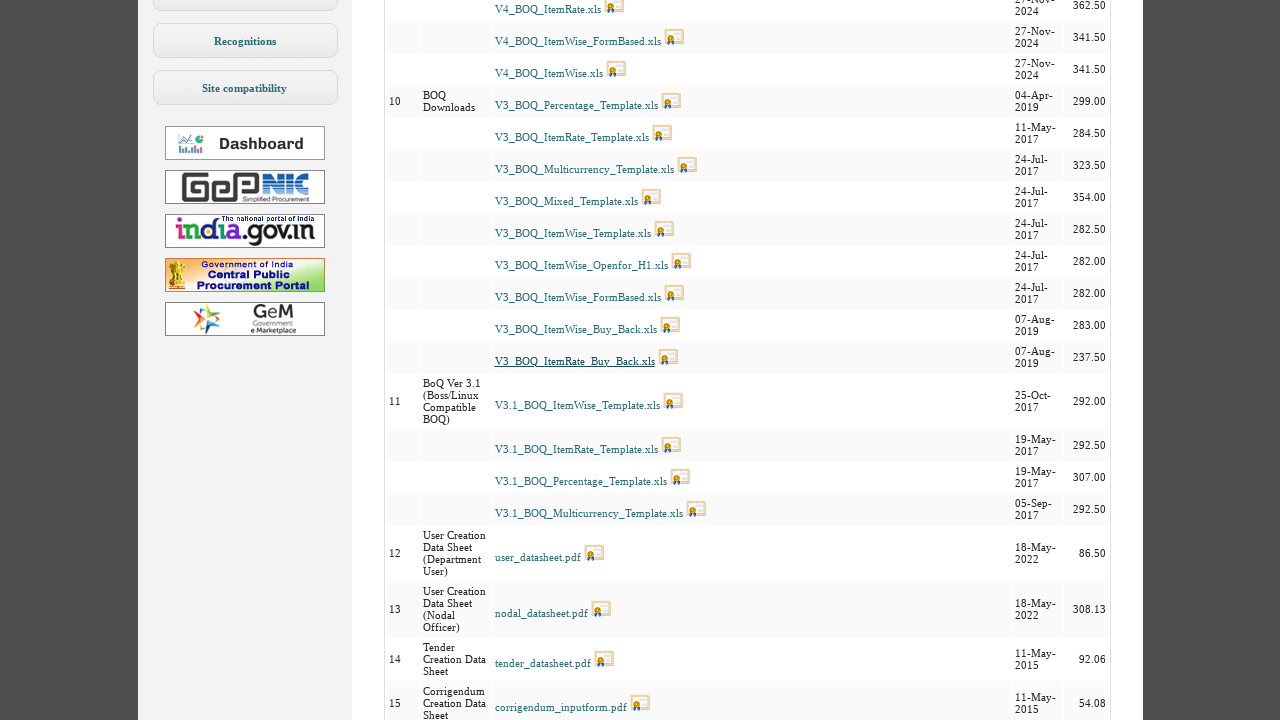

Waited 2 seconds for download or page response to complete
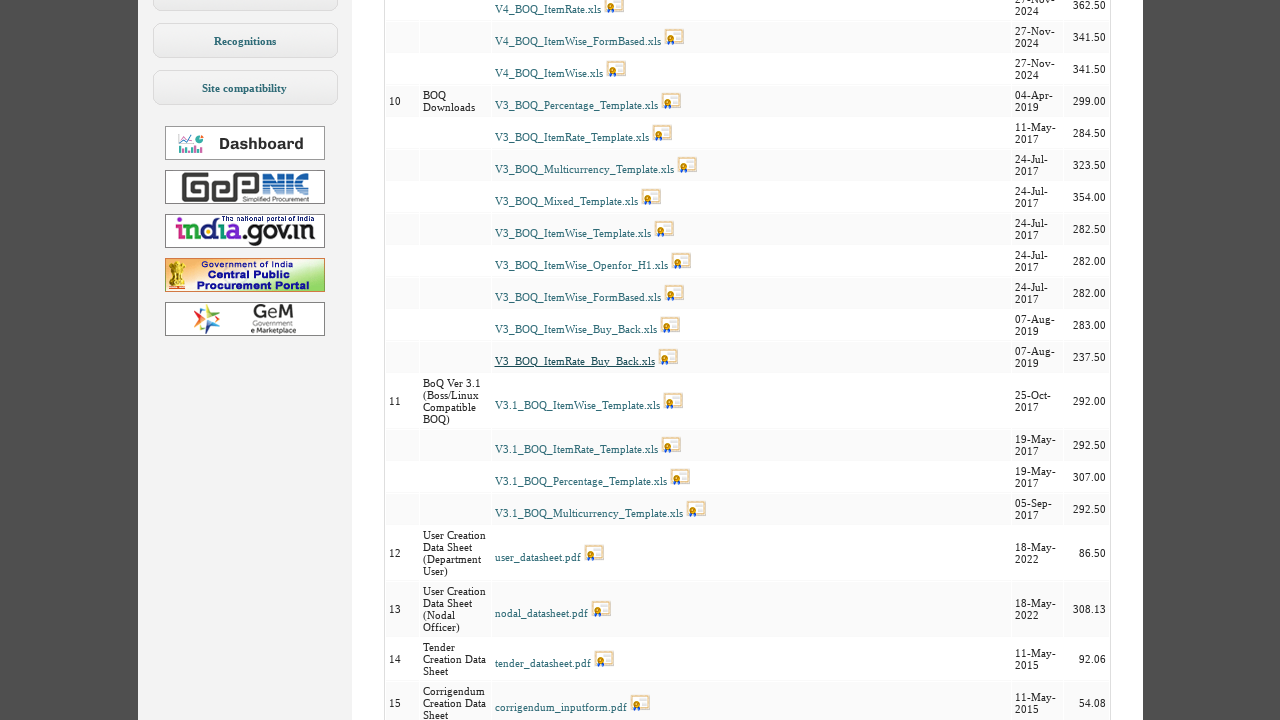

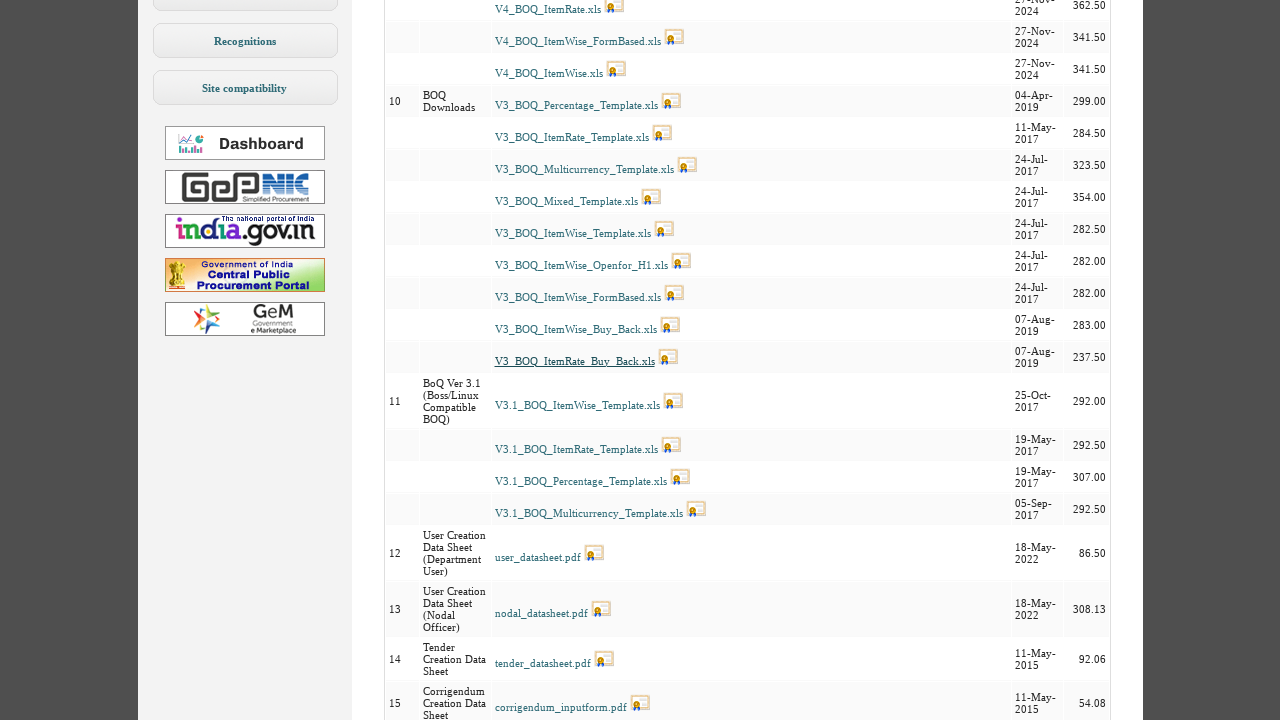